Tests status code page navigation by clicking on status code links and returning via the "here" link

Starting URL: https://the-internet.herokuapp.com/status_codes

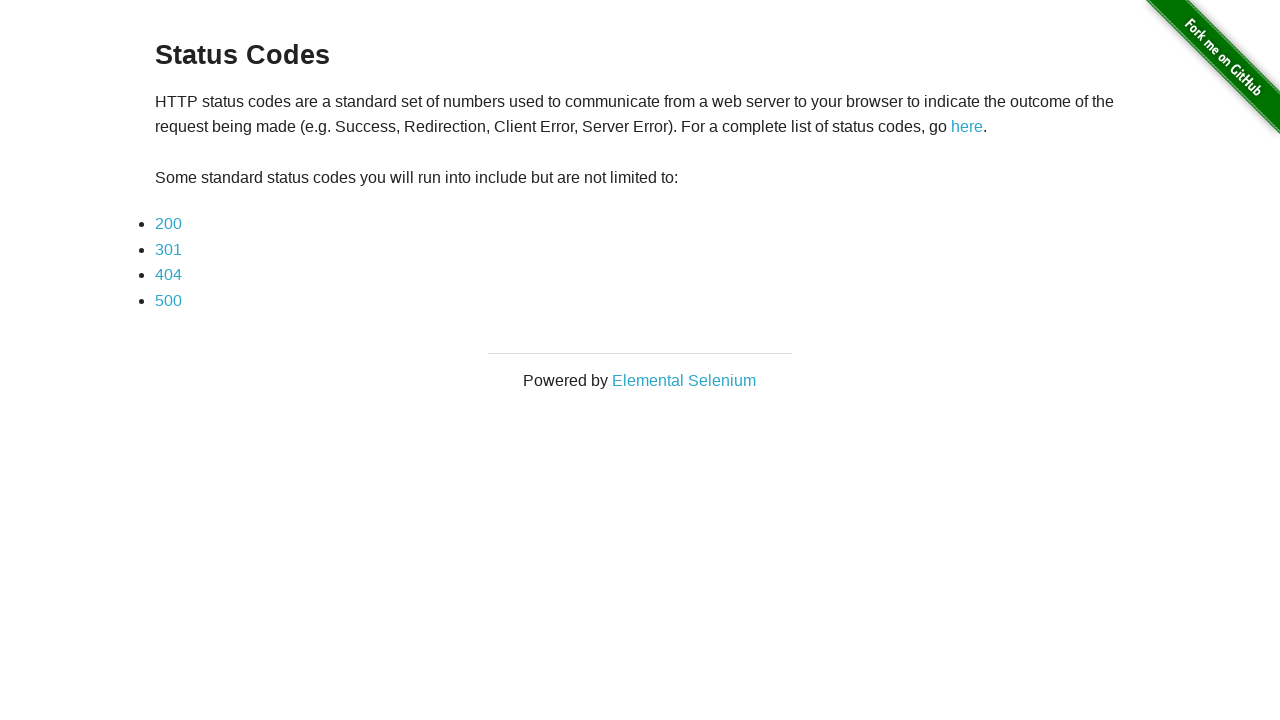

Clicked on status code 200 link at (168, 224) on text=200
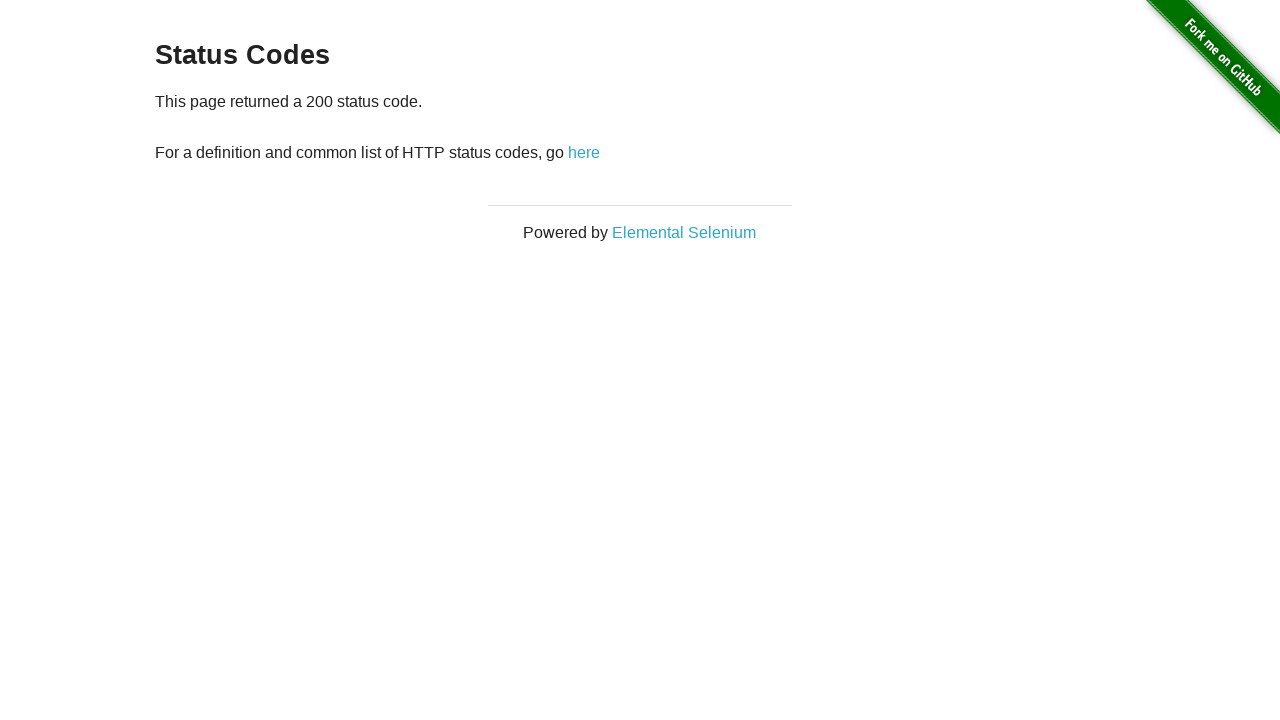

Clicked 'here' link to return from status code 200 at (584, 152) on text=here
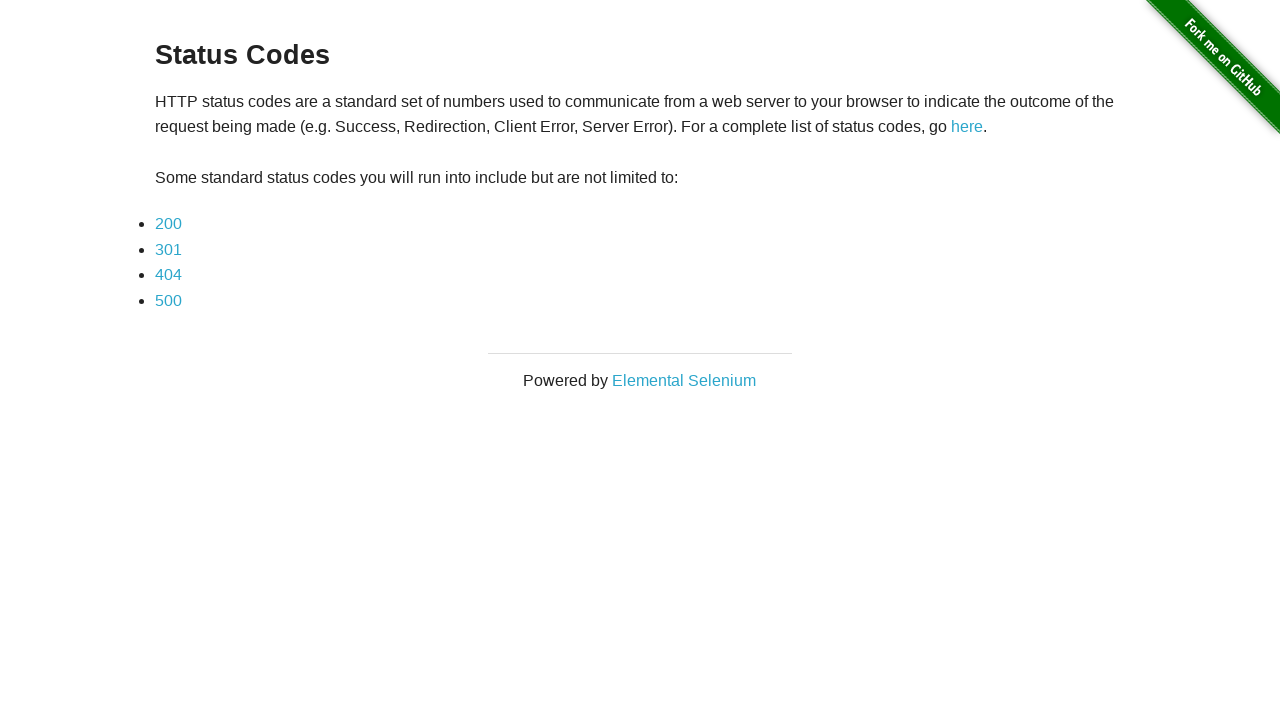

Clicked on status code 301 link at (168, 249) on text=301
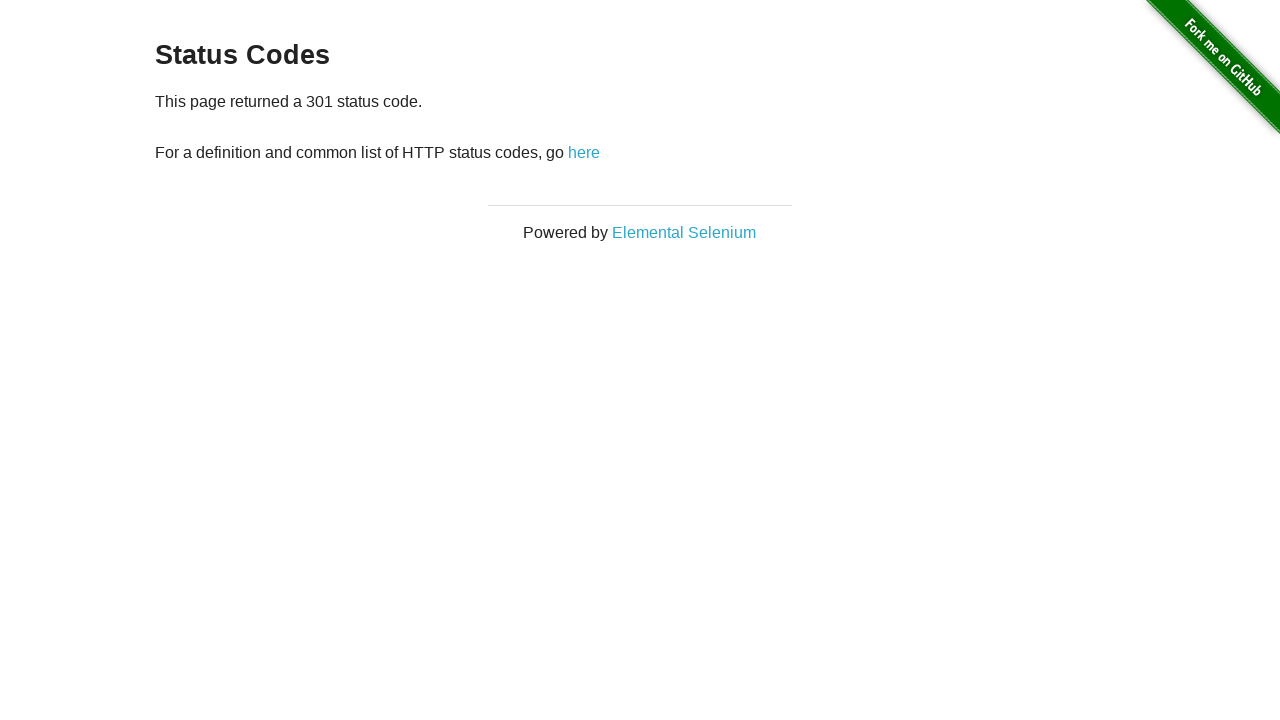

Clicked 'here' link to return from status code 301 at (584, 152) on text=here
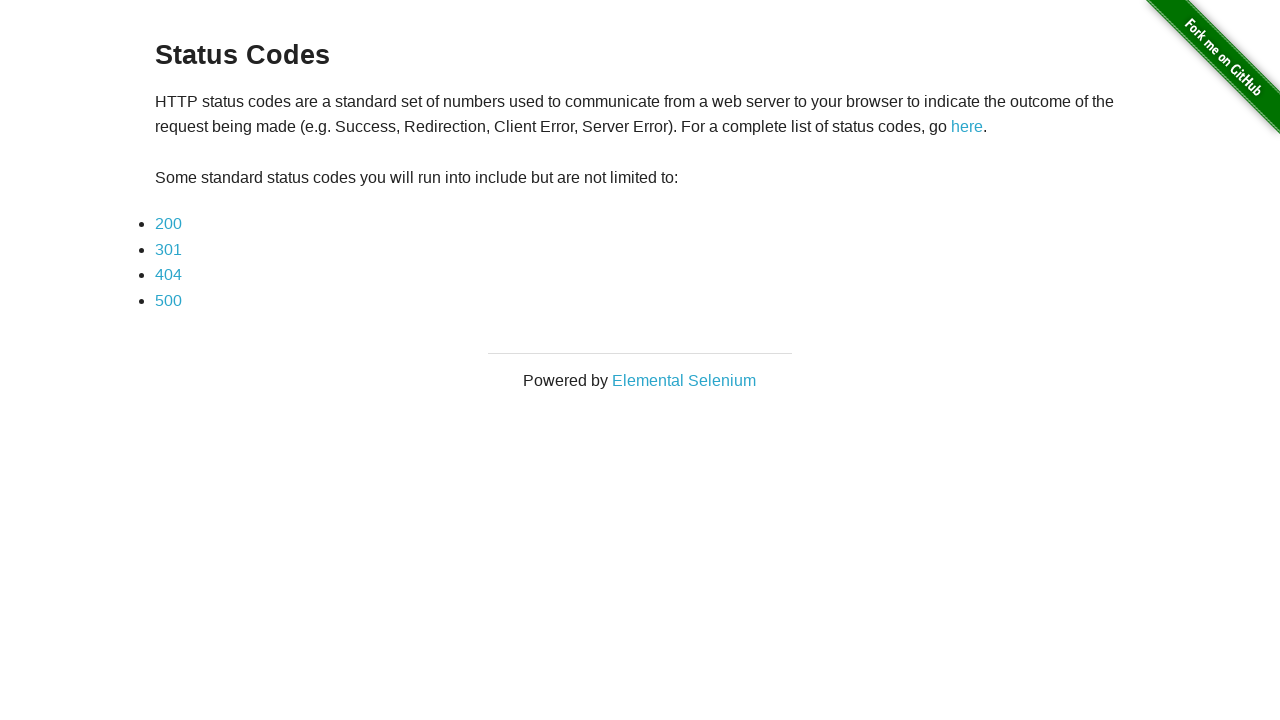

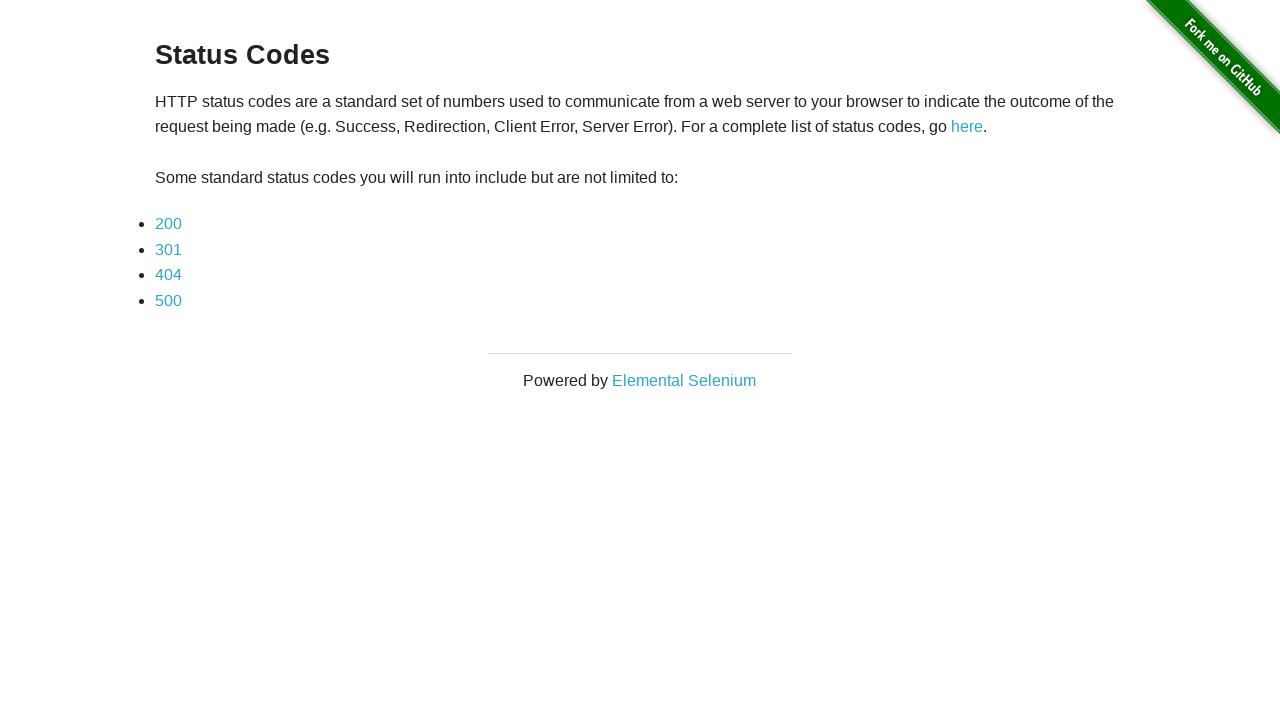